Tests browser back button navigation between filter views.

Starting URL: https://demo.playwright.dev/todomvc

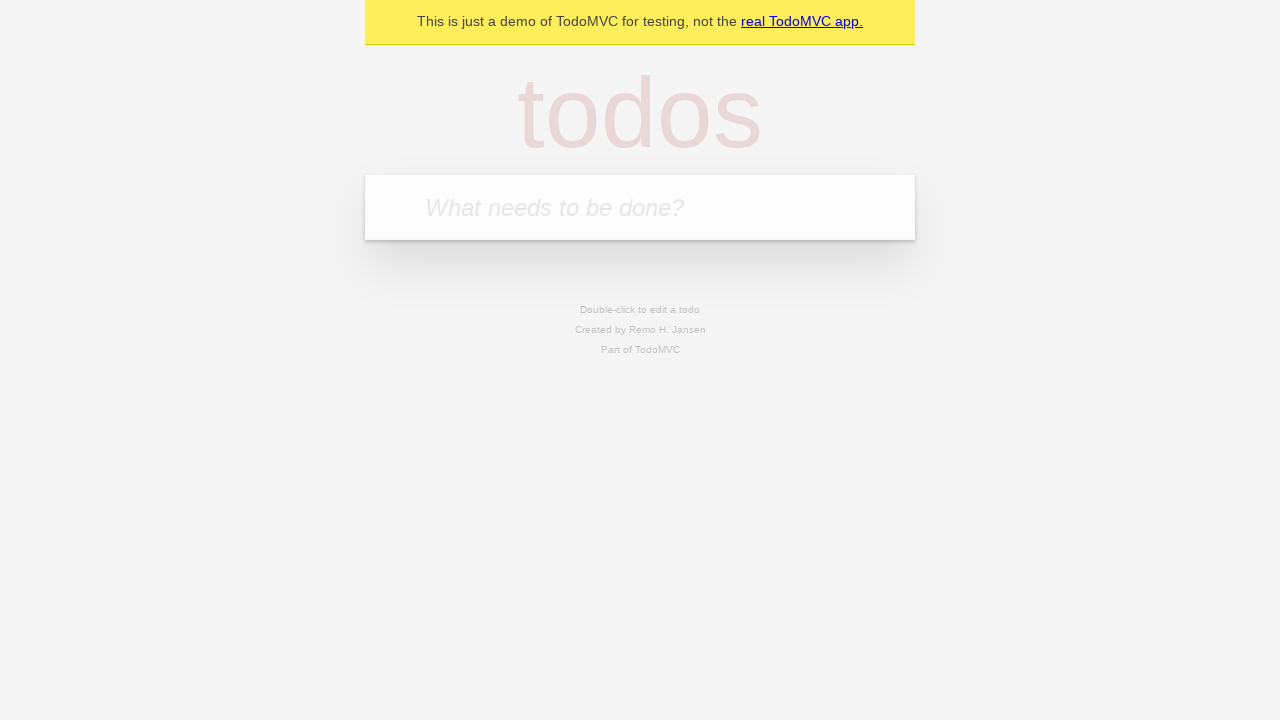

Filled todo input with 'buy some cheese' on internal:attr=[placeholder="What needs to be done?"i]
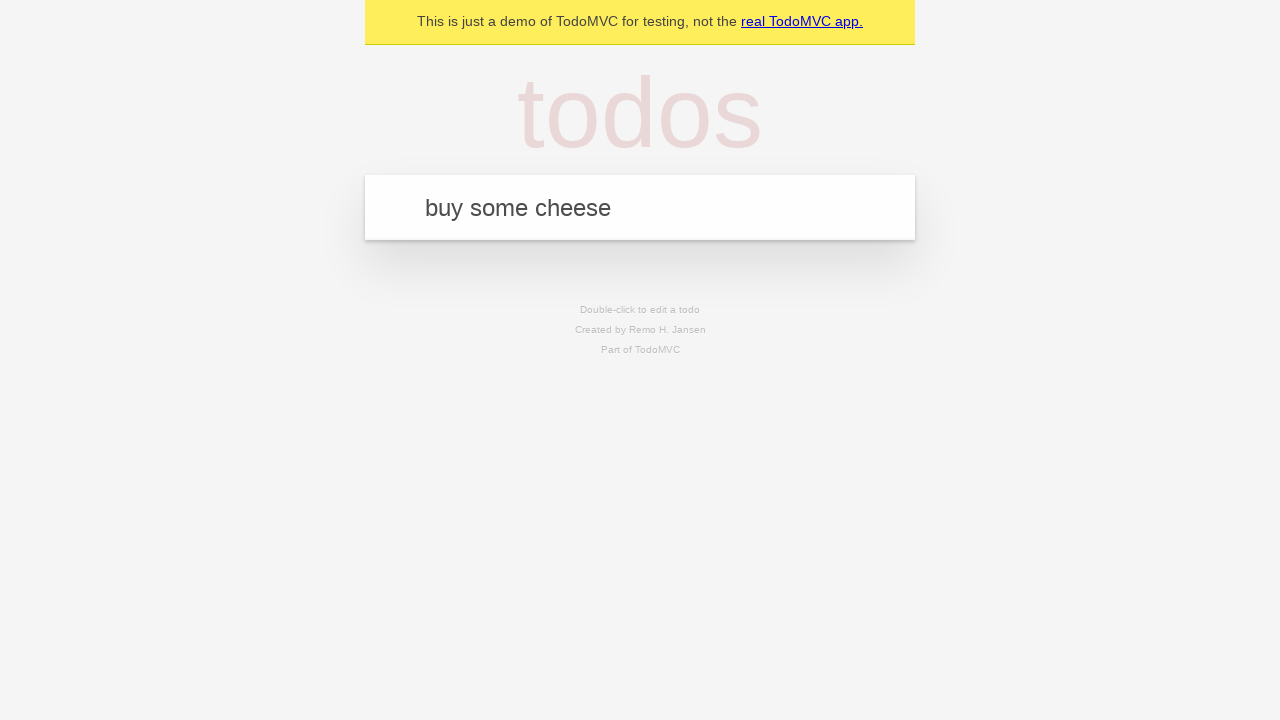

Pressed Enter to create todo 'buy some cheese' on internal:attr=[placeholder="What needs to be done?"i]
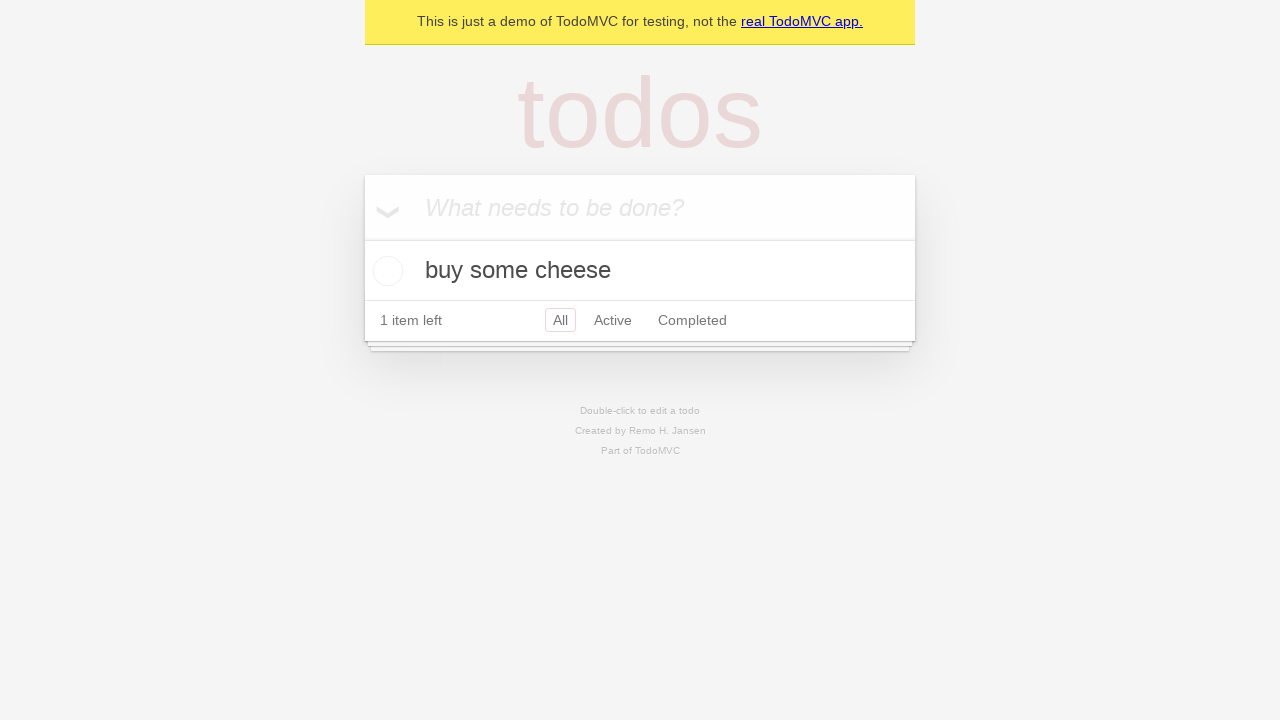

Filled todo input with 'feed the cat' on internal:attr=[placeholder="What needs to be done?"i]
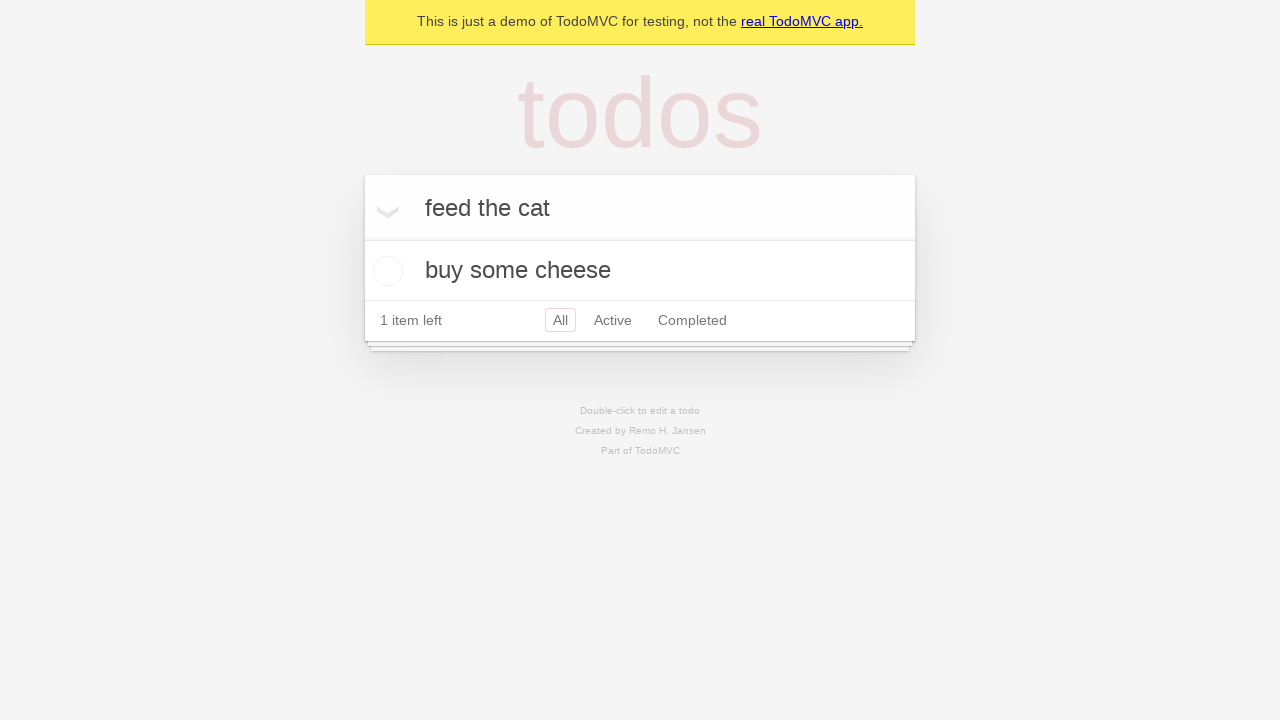

Pressed Enter to create todo 'feed the cat' on internal:attr=[placeholder="What needs to be done?"i]
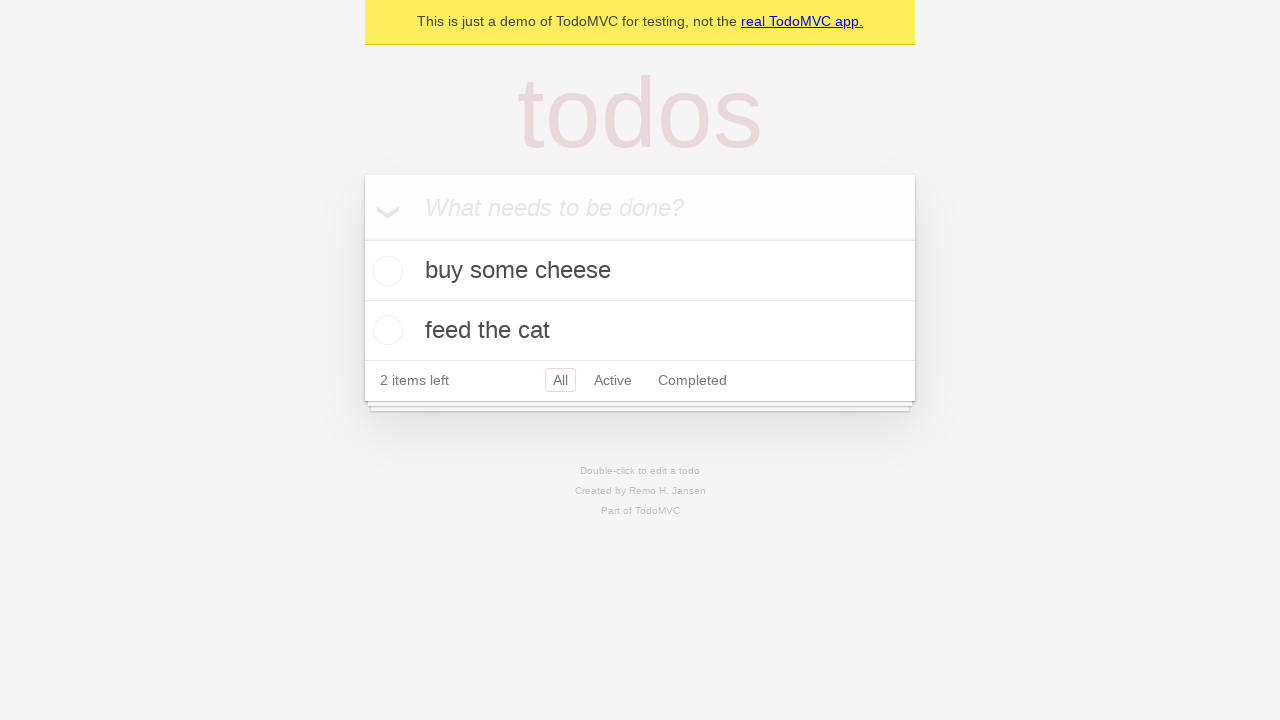

Filled todo input with 'book a doctors appointment' on internal:attr=[placeholder="What needs to be done?"i]
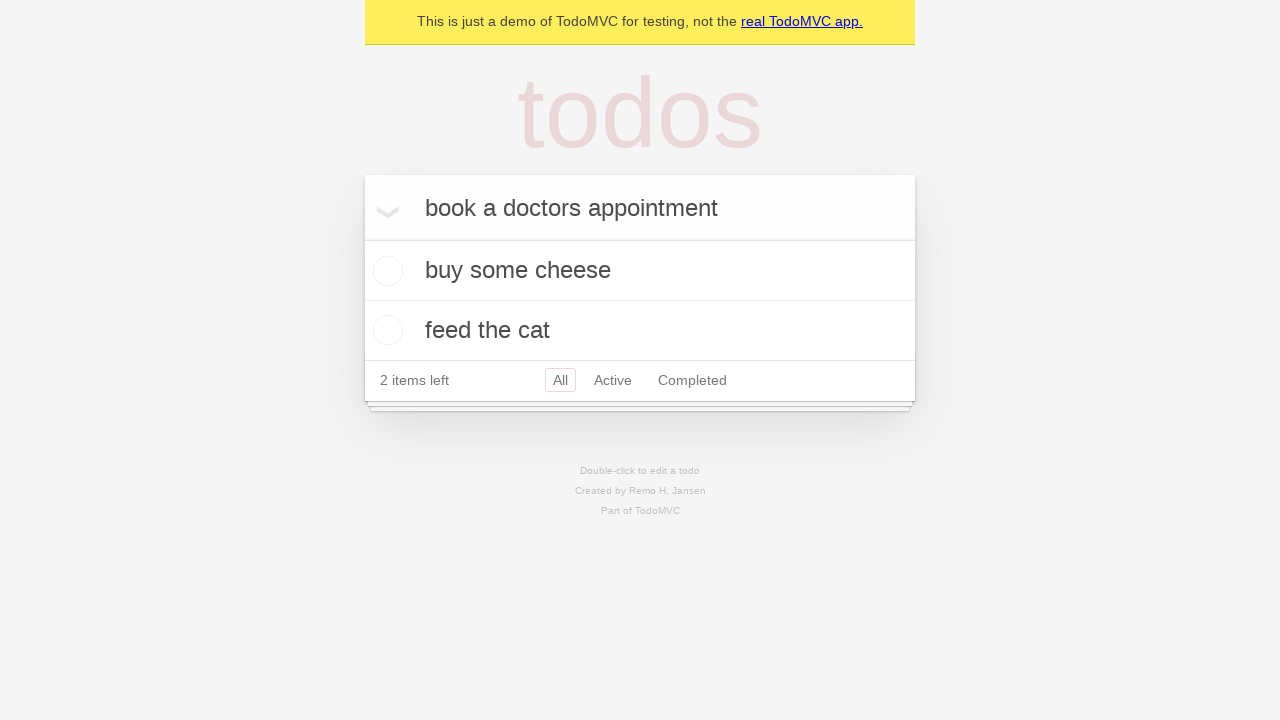

Pressed Enter to create todo 'book a doctors appointment' on internal:attr=[placeholder="What needs to be done?"i]
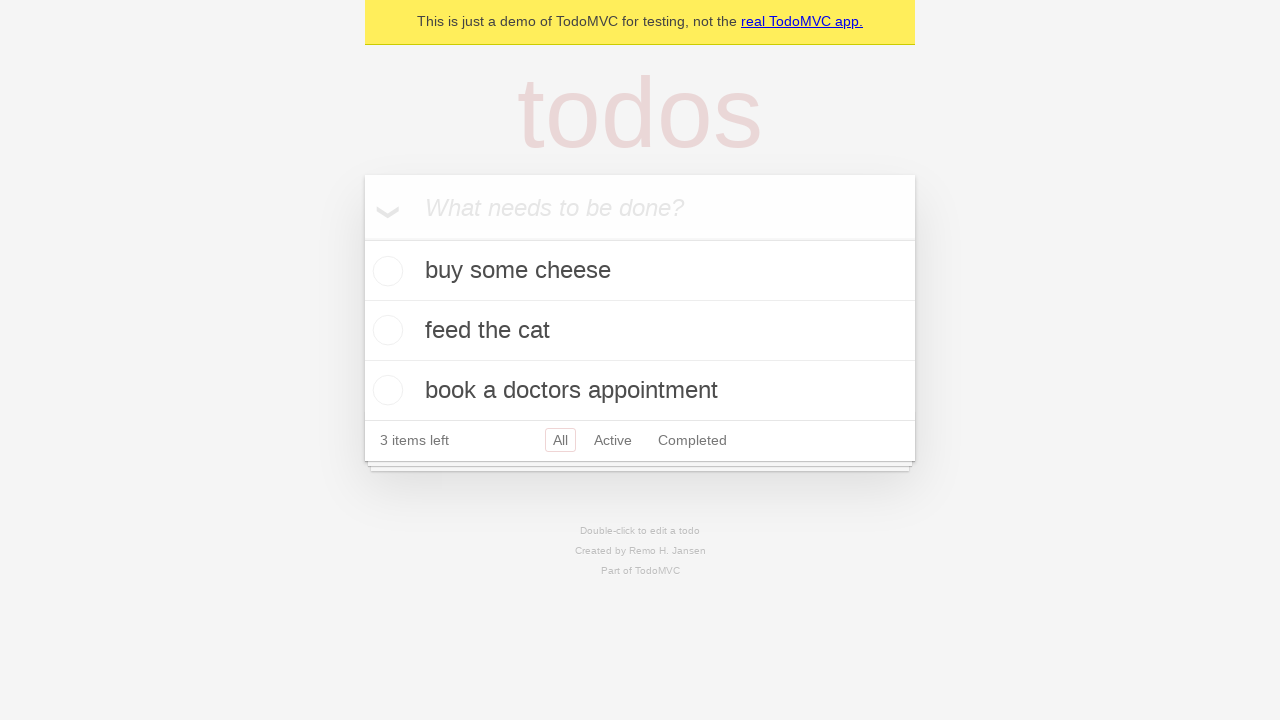

Checked the second todo item at (385, 330) on internal:testid=[data-testid="todo-item"s] >> nth=1 >> internal:role=checkbox
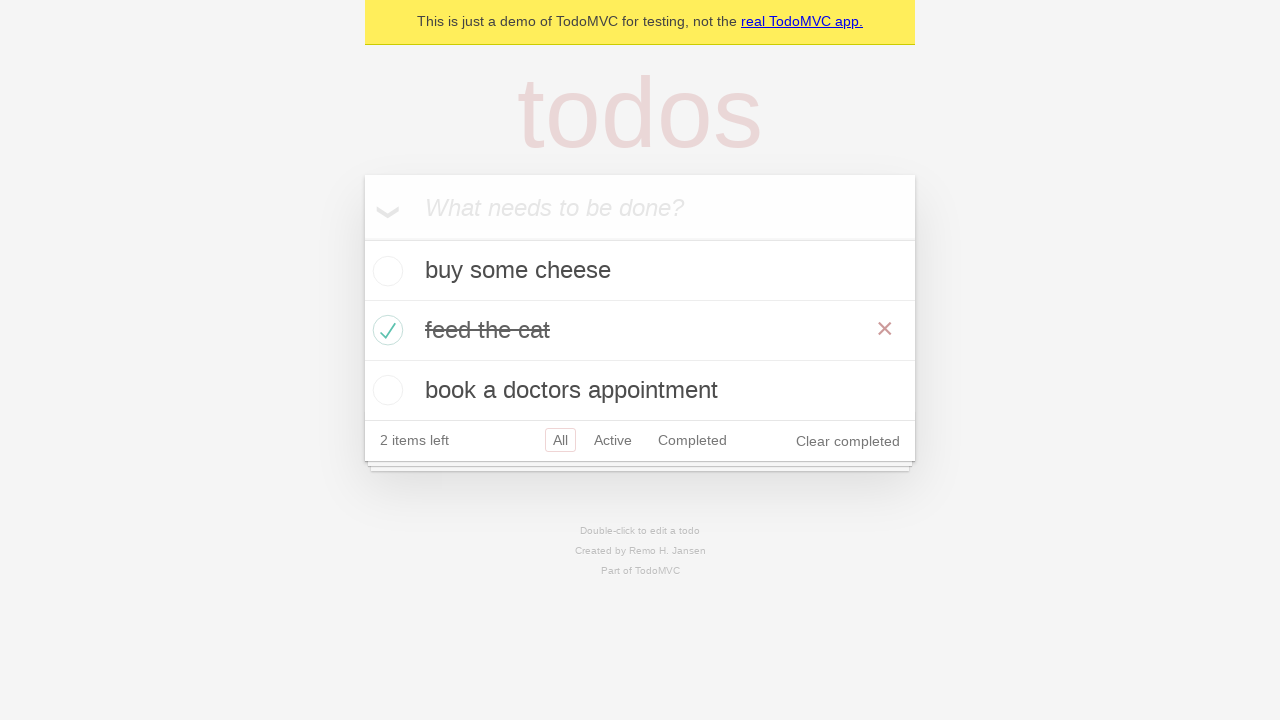

Clicked 'All' filter link at (560, 440) on internal:role=link[name="All"i]
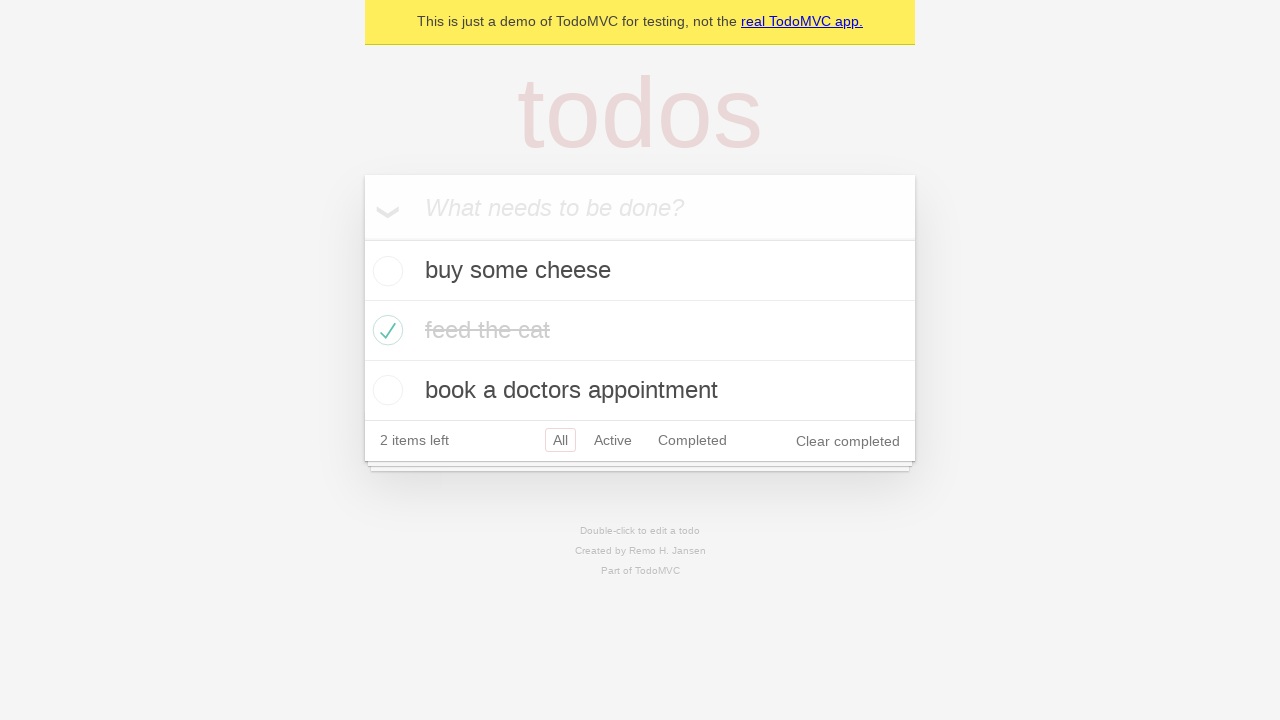

Clicked 'Active' filter link at (613, 440) on internal:role=link[name="Active"i]
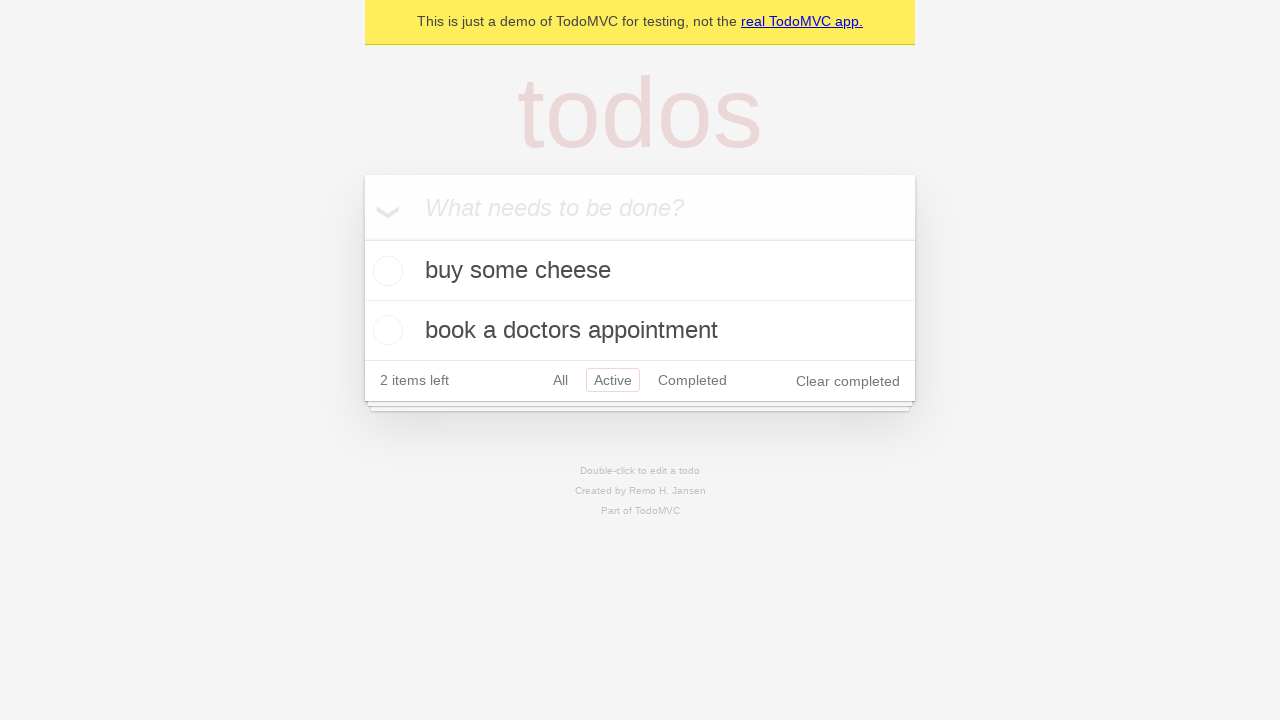

Clicked 'Completed' filter link at (692, 380) on internal:role=link[name="Completed"i]
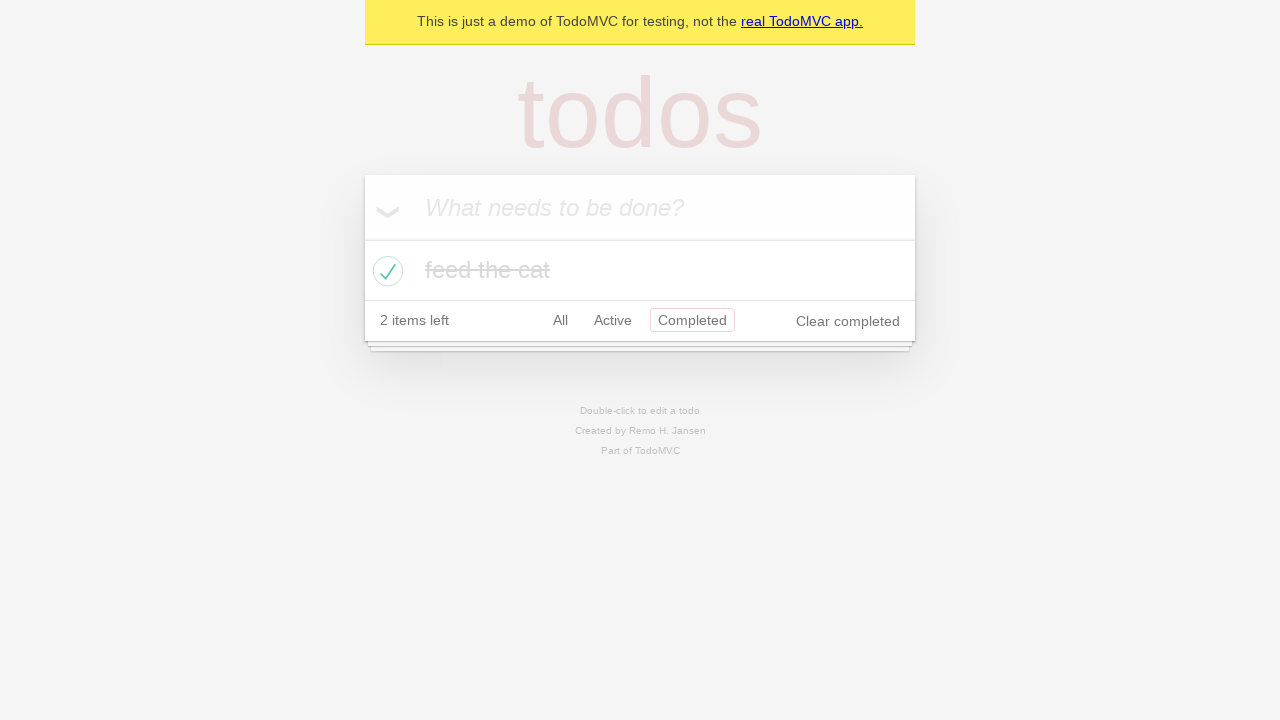

Navigated back from 'Completed' filter view to 'Active' filter view
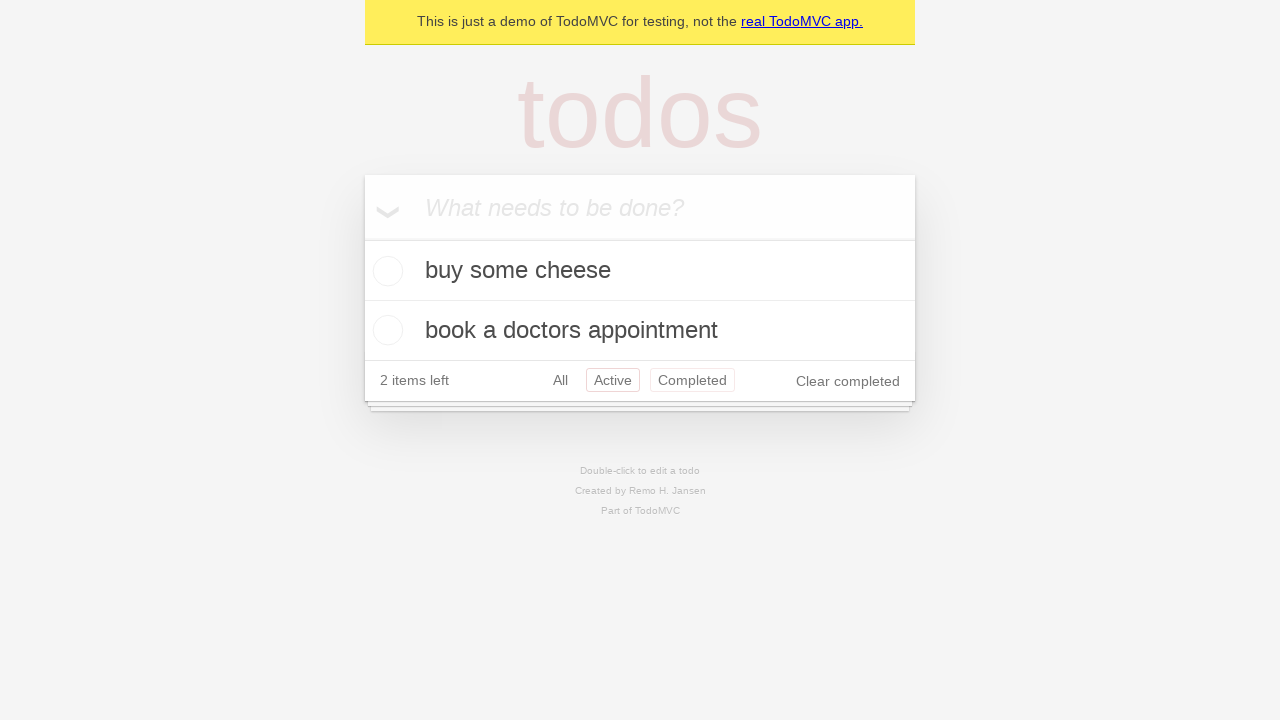

Navigated back from 'Active' filter view to 'All' filter view
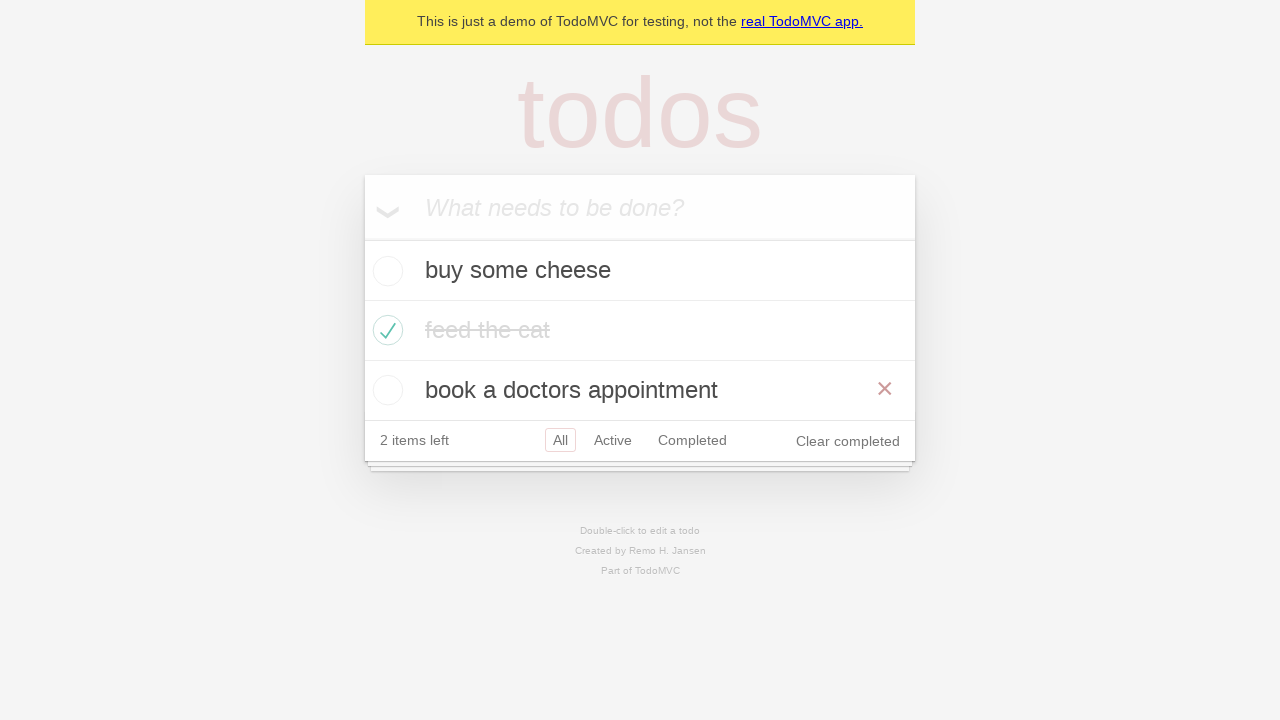

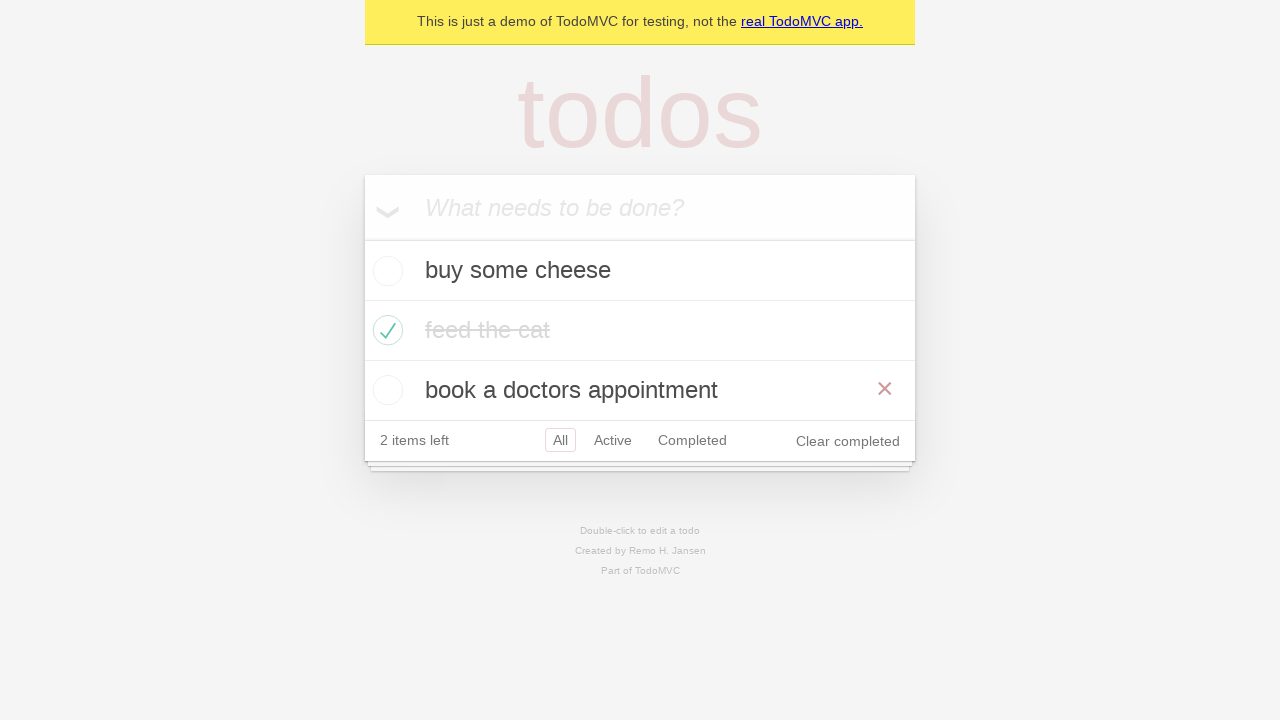